Tests Credit card radio button selection and verifies the card div has the appropriate class.

Starting URL: https://webshop-agil-testautomatiserare.netlify.app/checkout

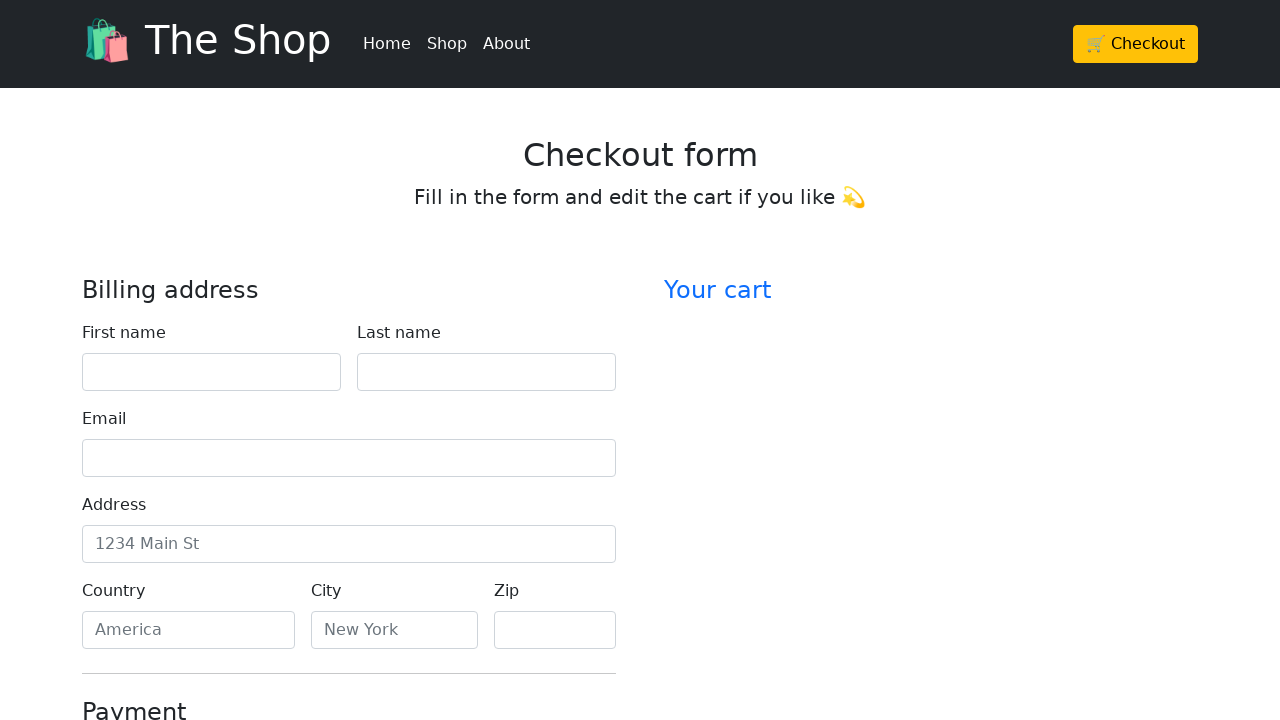

Clicked credit card radio button at (90, 361) on #credit
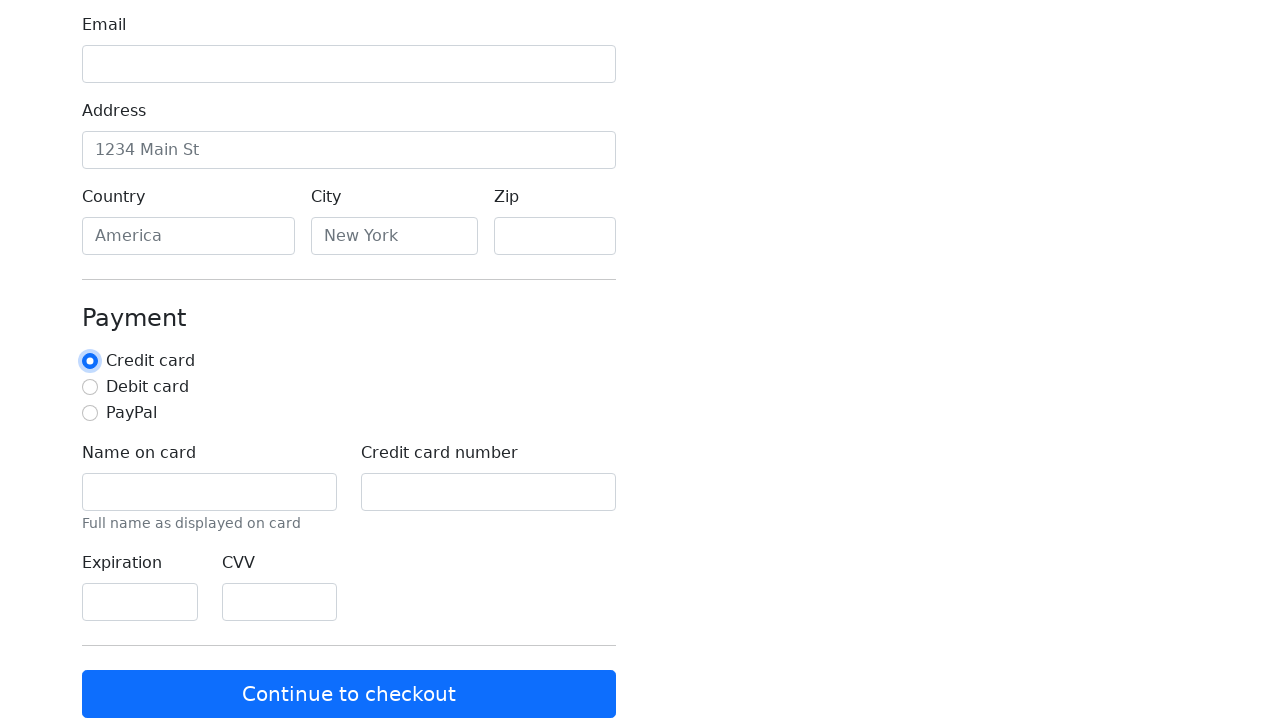

Card div element loaded and is present
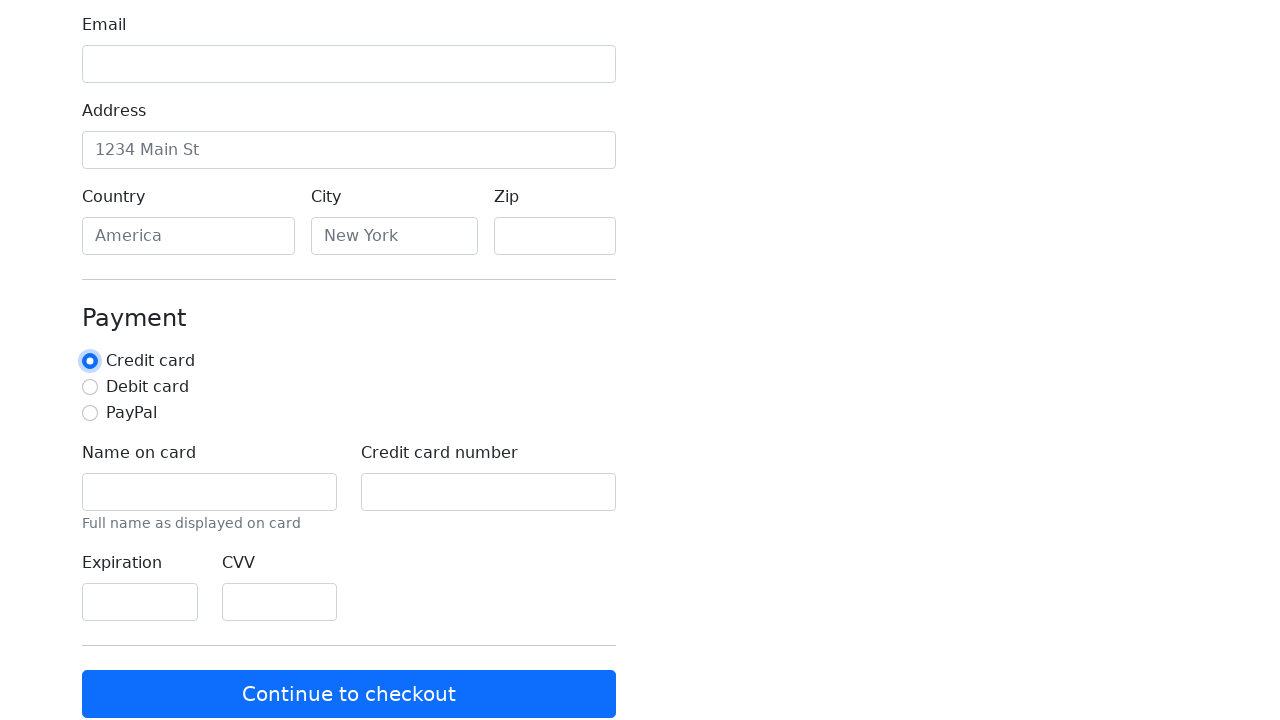

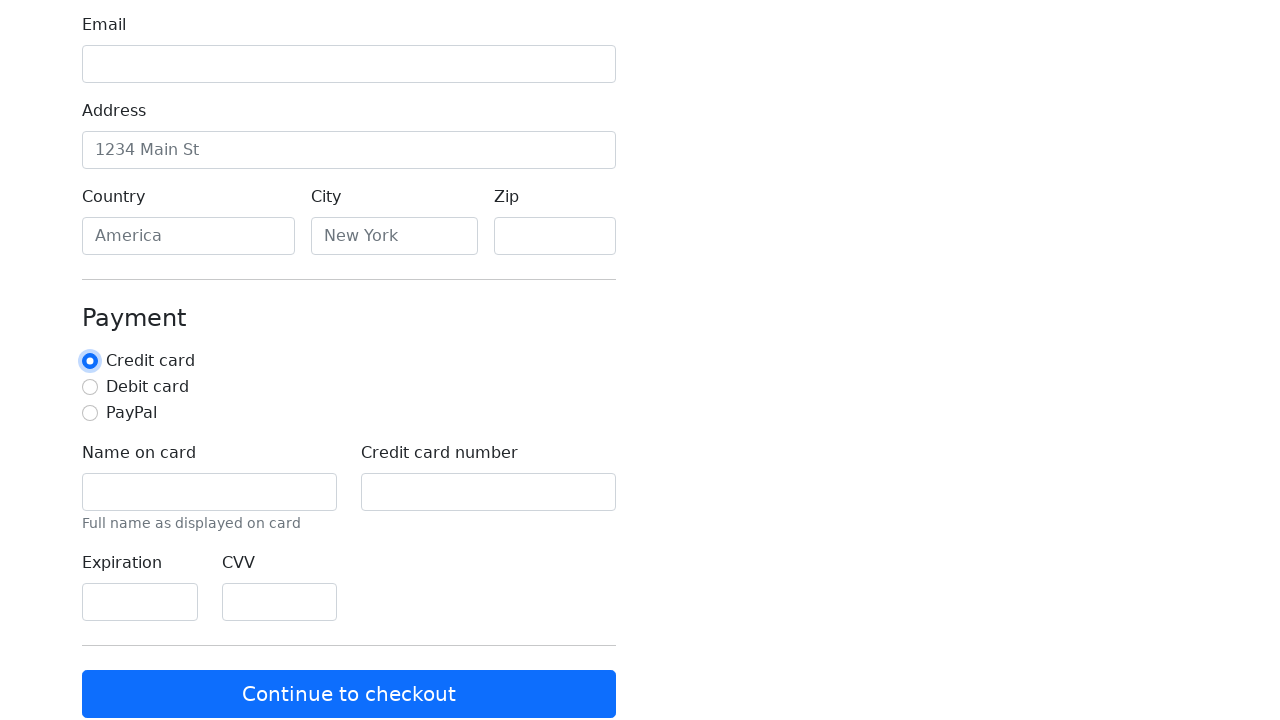